Navigates to the J category page and counts the number of programming languages listed

Starting URL: http://www.99-bottles-of-beer.net/

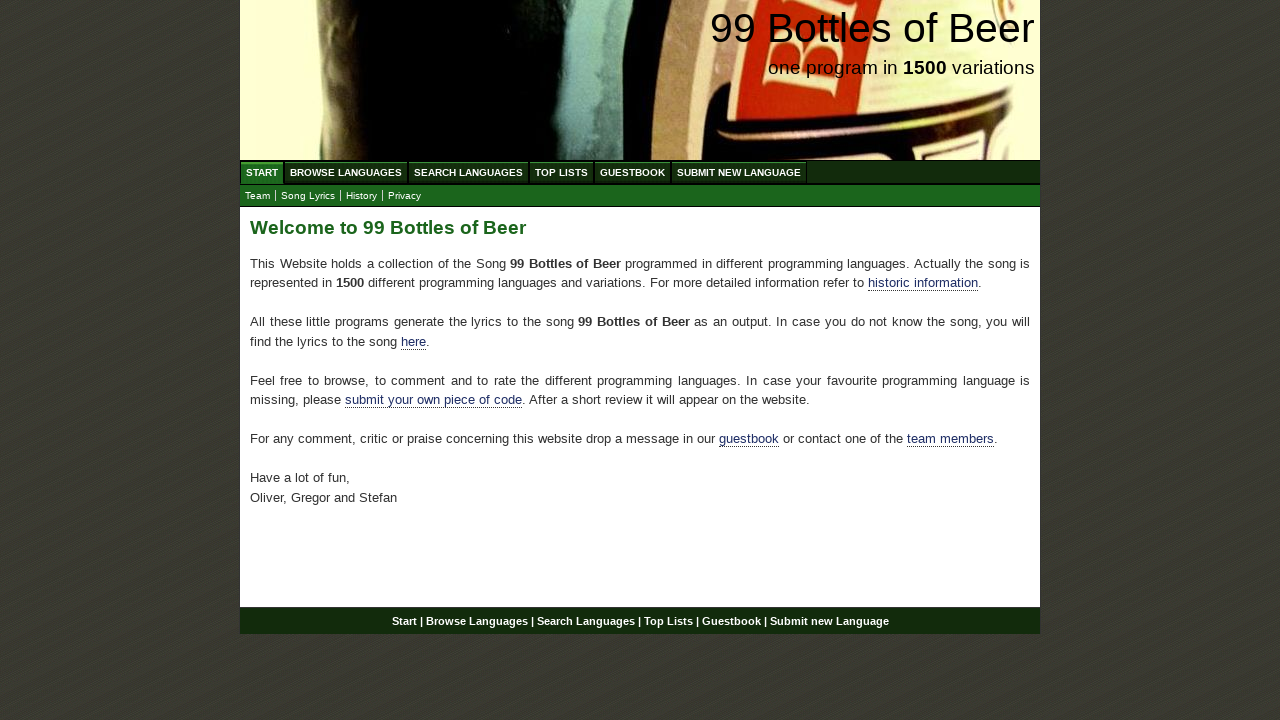

Clicked on 'Browse Languages' menu at (346, 172) on text=Browse Languages
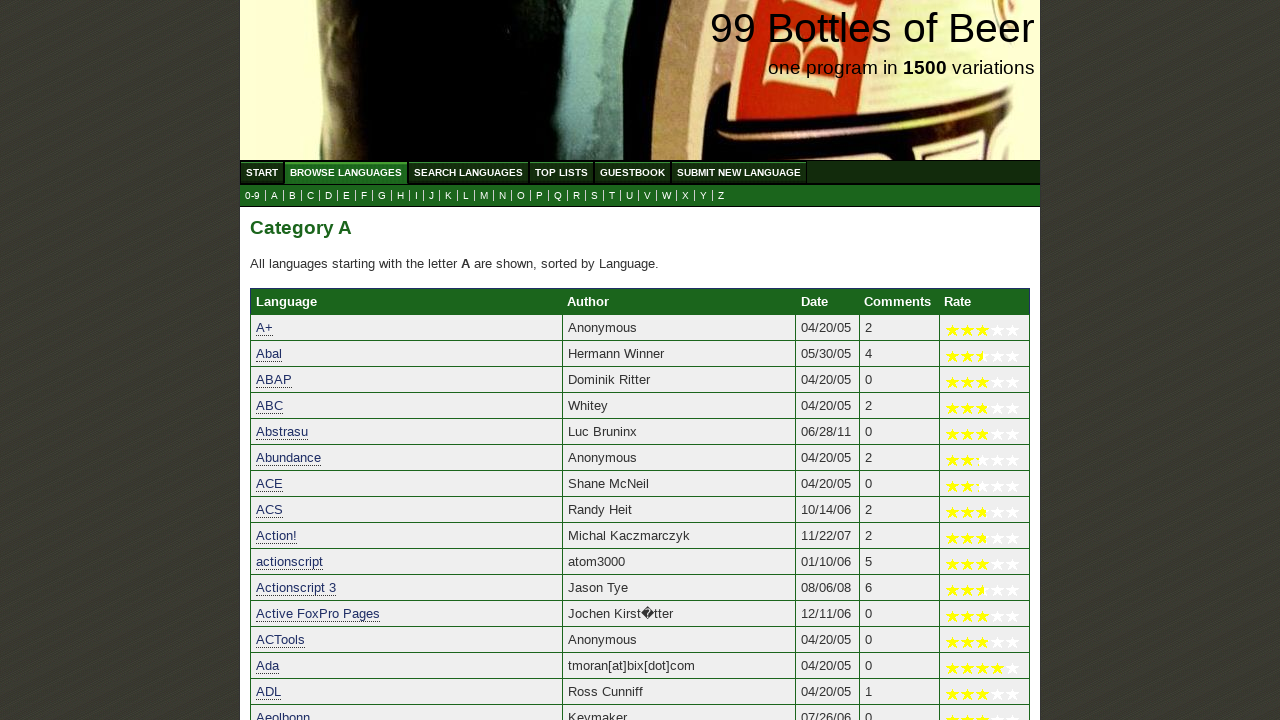

Clicked on 'J' submenu link to navigate to J category page at (432, 196) on a:has-text('J')
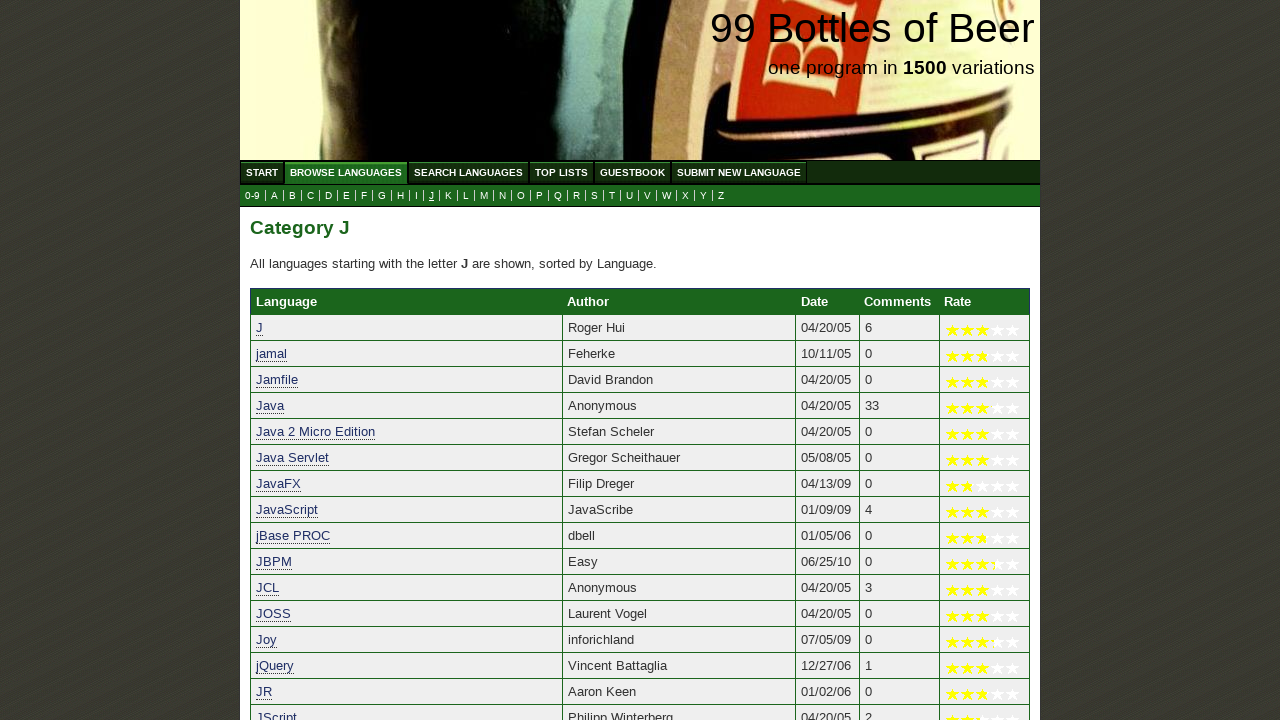

Programming languages in table loaded on J category page
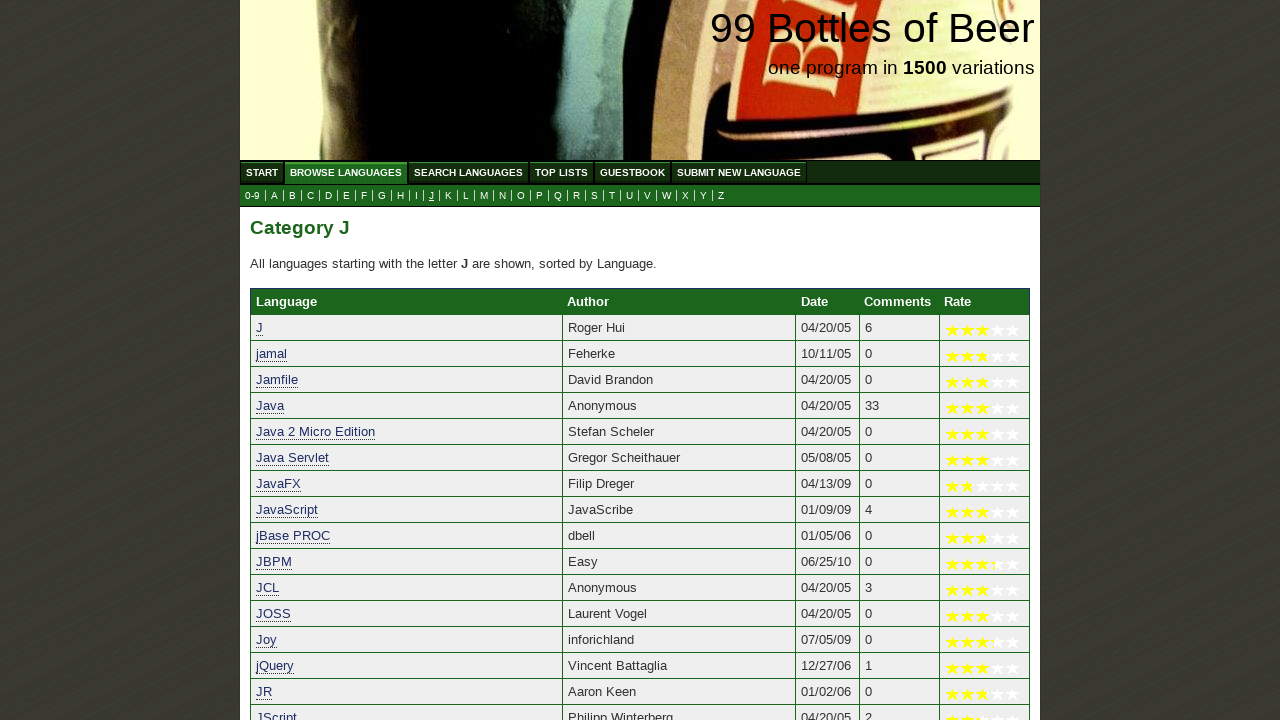

Counted 22 programming languages on the J category page
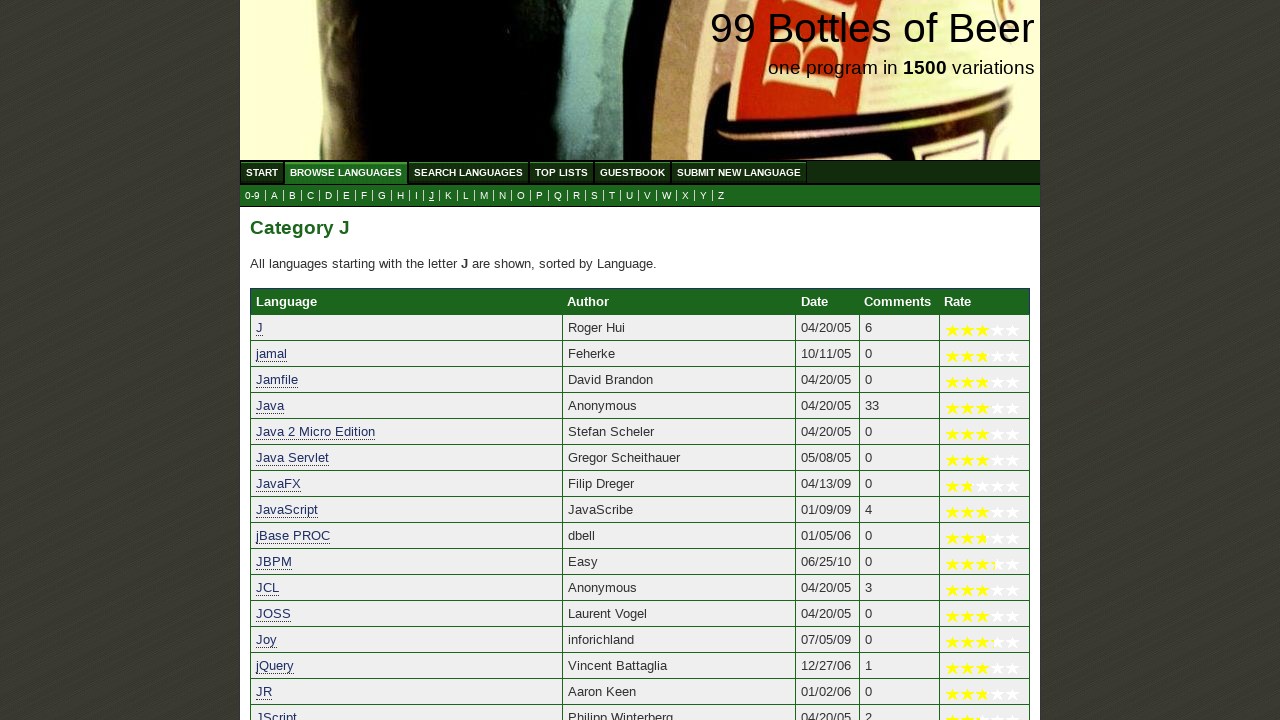

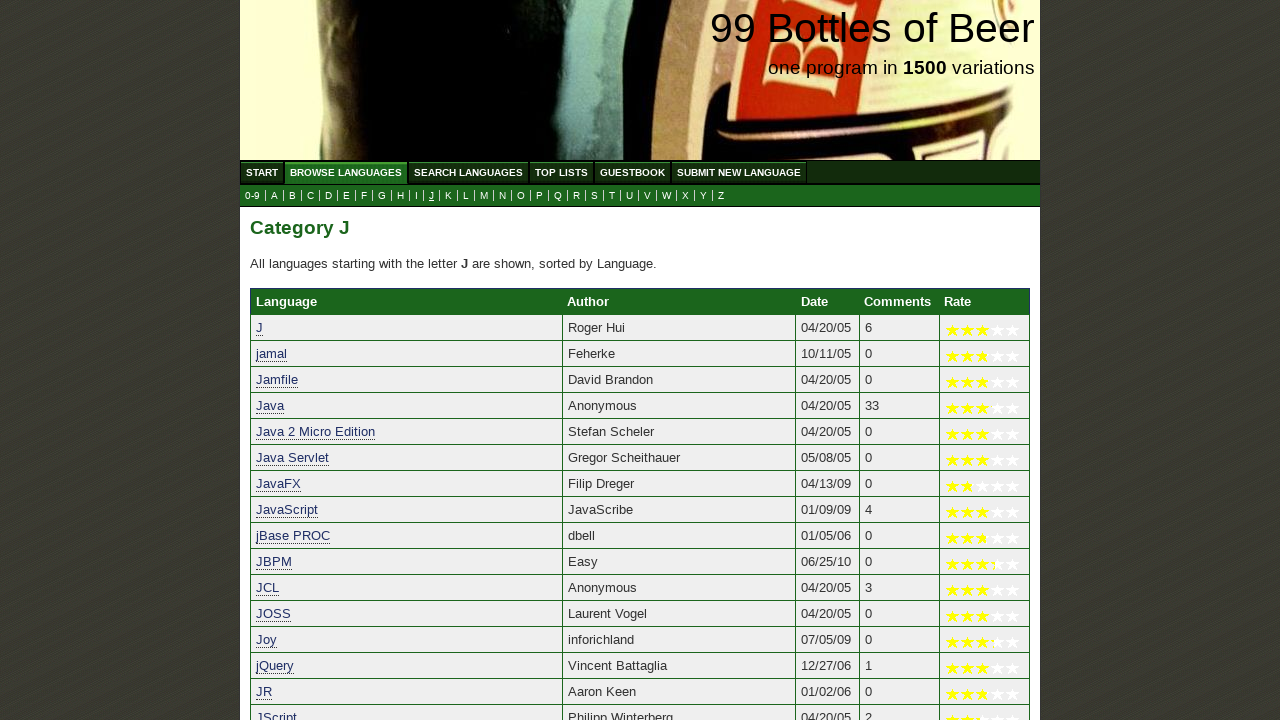